Navigates to W3Schools Bootstrap dropdown page and interacts with a dropdown button element

Starting URL: https://www.w3schools.com/bootstrap4/bootstrap_dropdowns.asp

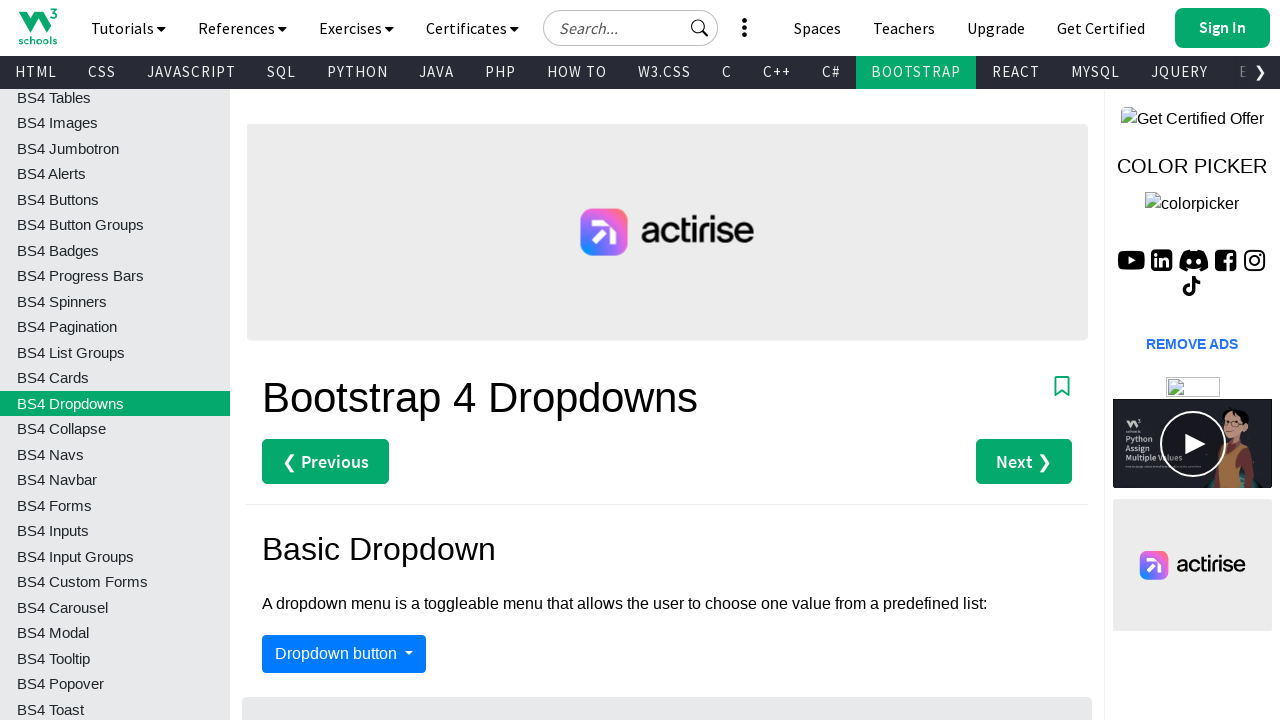

Navigated to W3Schools Bootstrap dropdown page
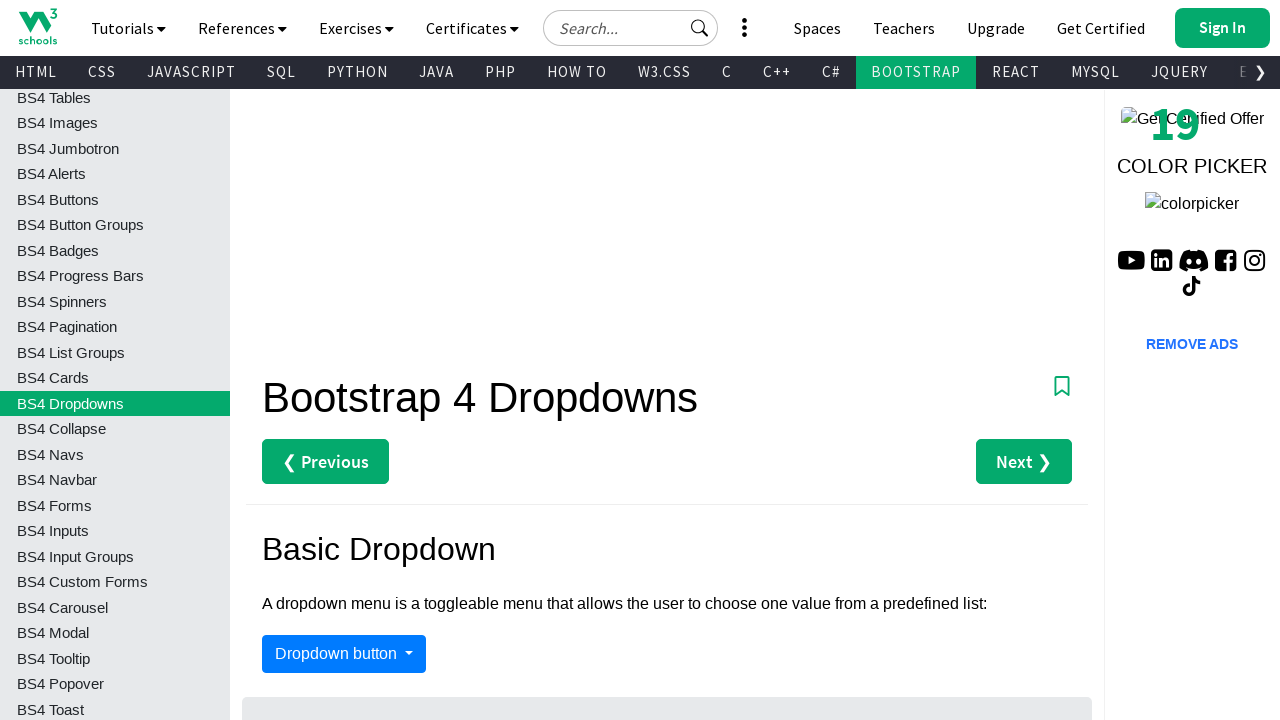

Clicked on page body at (640, 360) on body
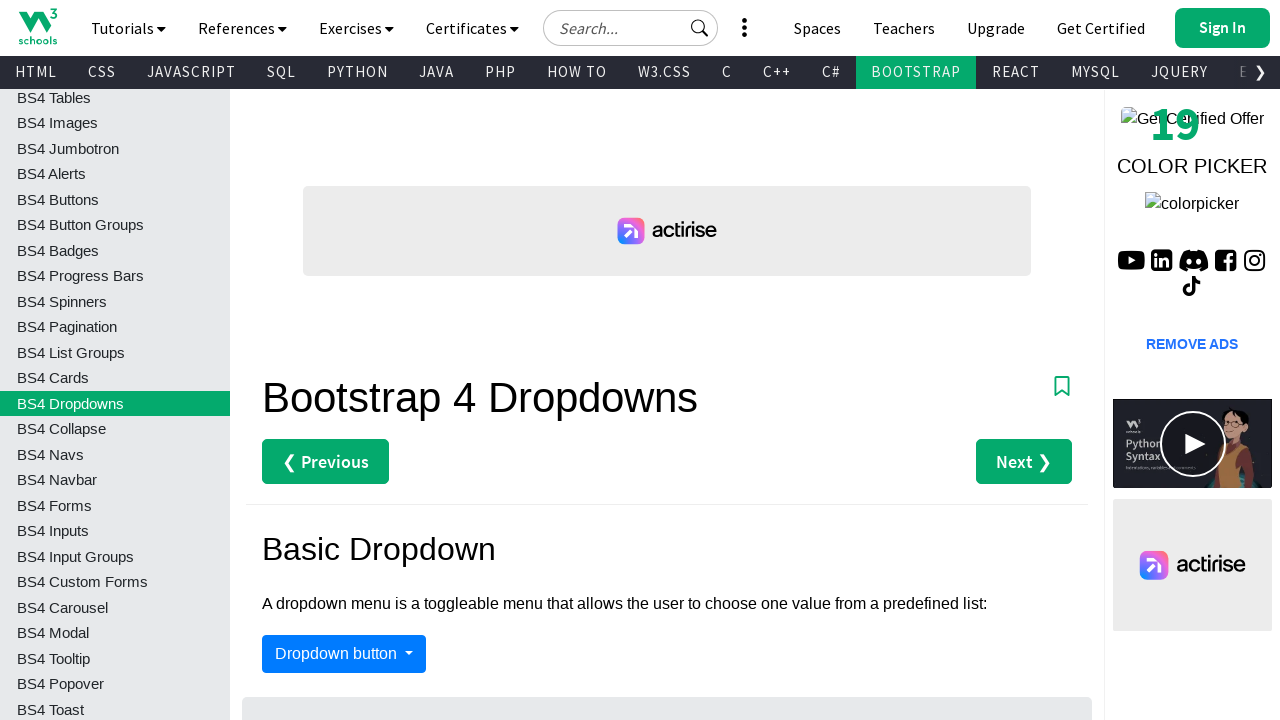

Clicked on dropdown button to open menu at (344, 654) on #dropdownMenuButton
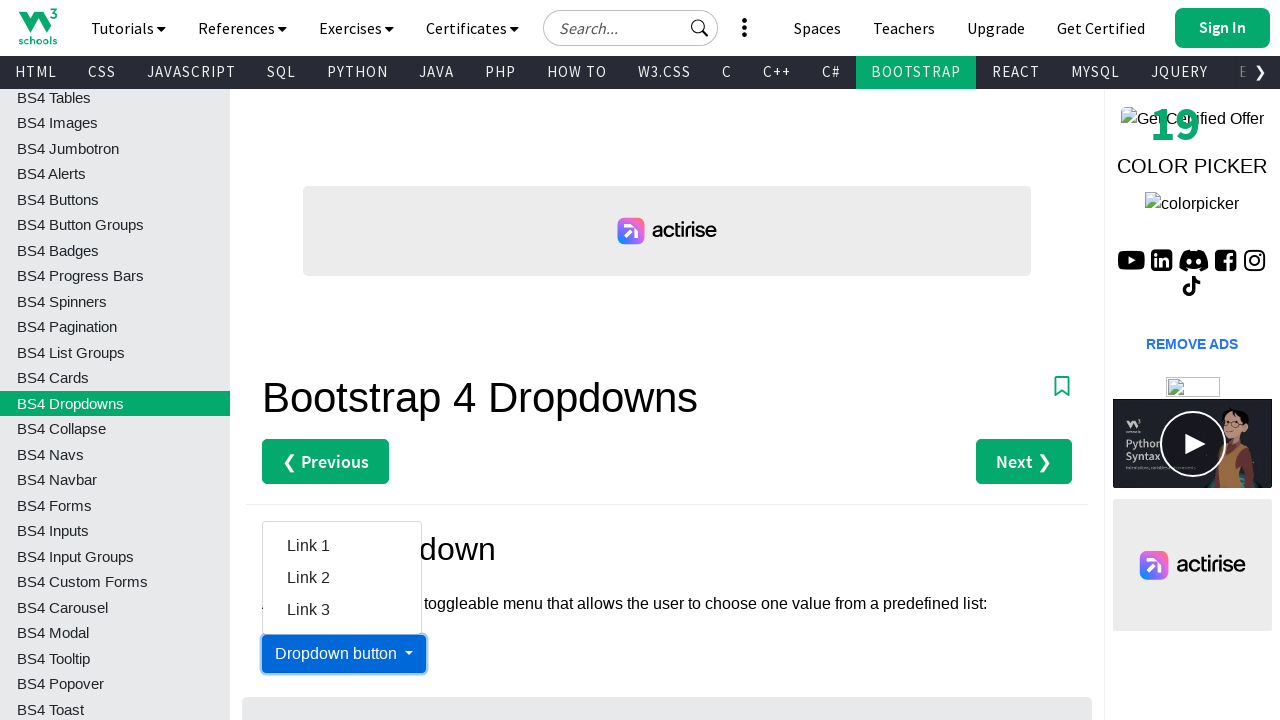

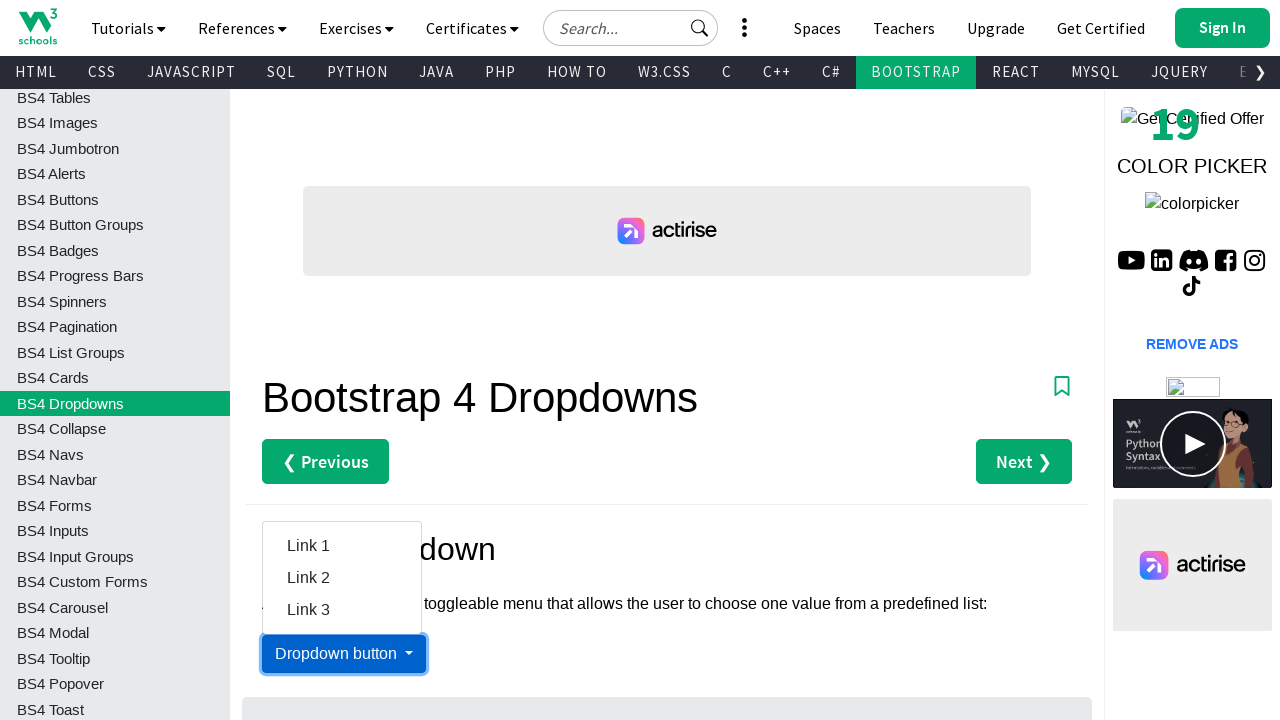